Tests the shopping cart checkout flow by adding an item to cart, proceeding to checkout, and applying a promo code to verify the discount functionality.

Starting URL: https://rahulshettyacademy.com/seleniumPractise/#/

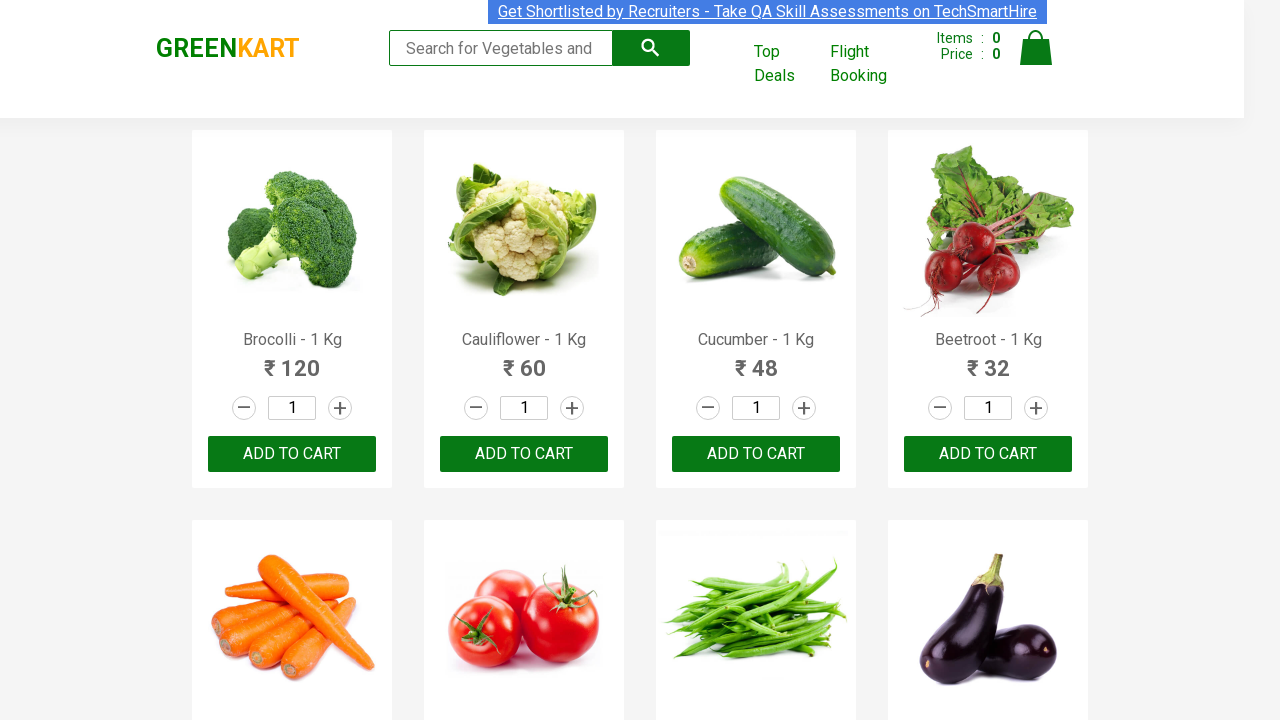

Clicked ADD TO CART button for first product at (292, 454) on xpath=//button[text()='ADD TO CART']
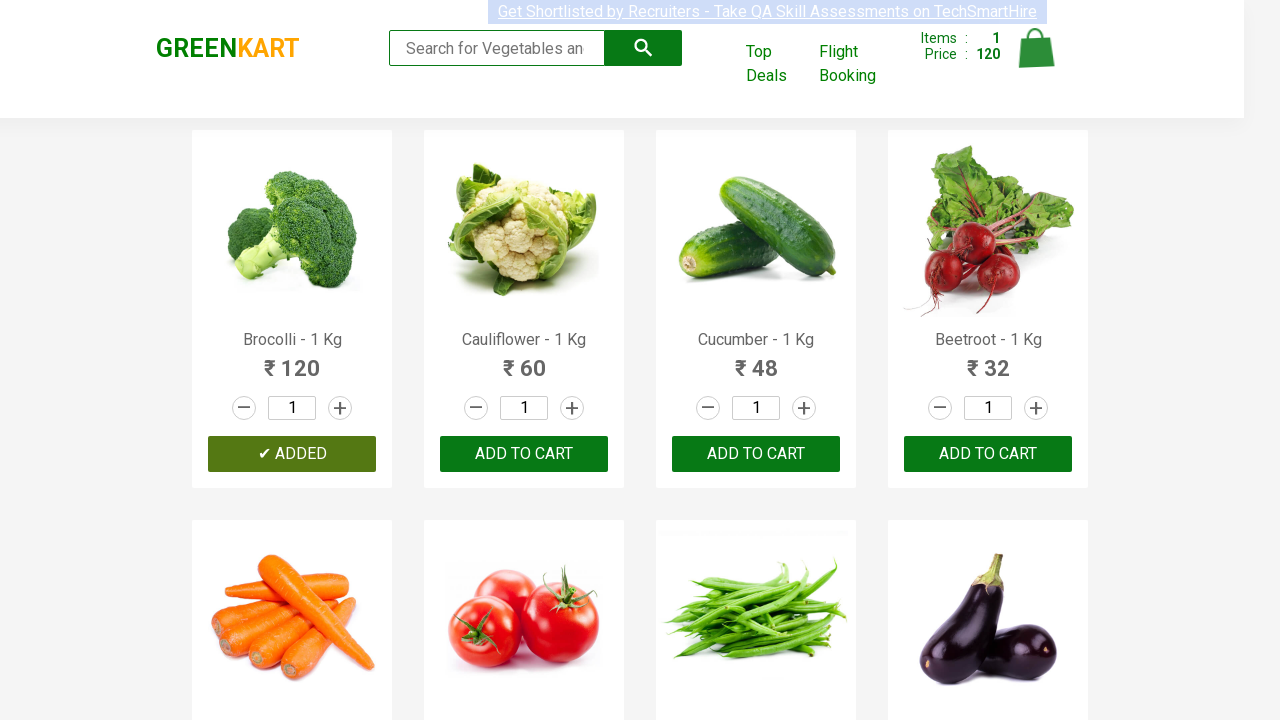

Clicked cart icon to view shopping cart at (1036, 59) on .cart-icon
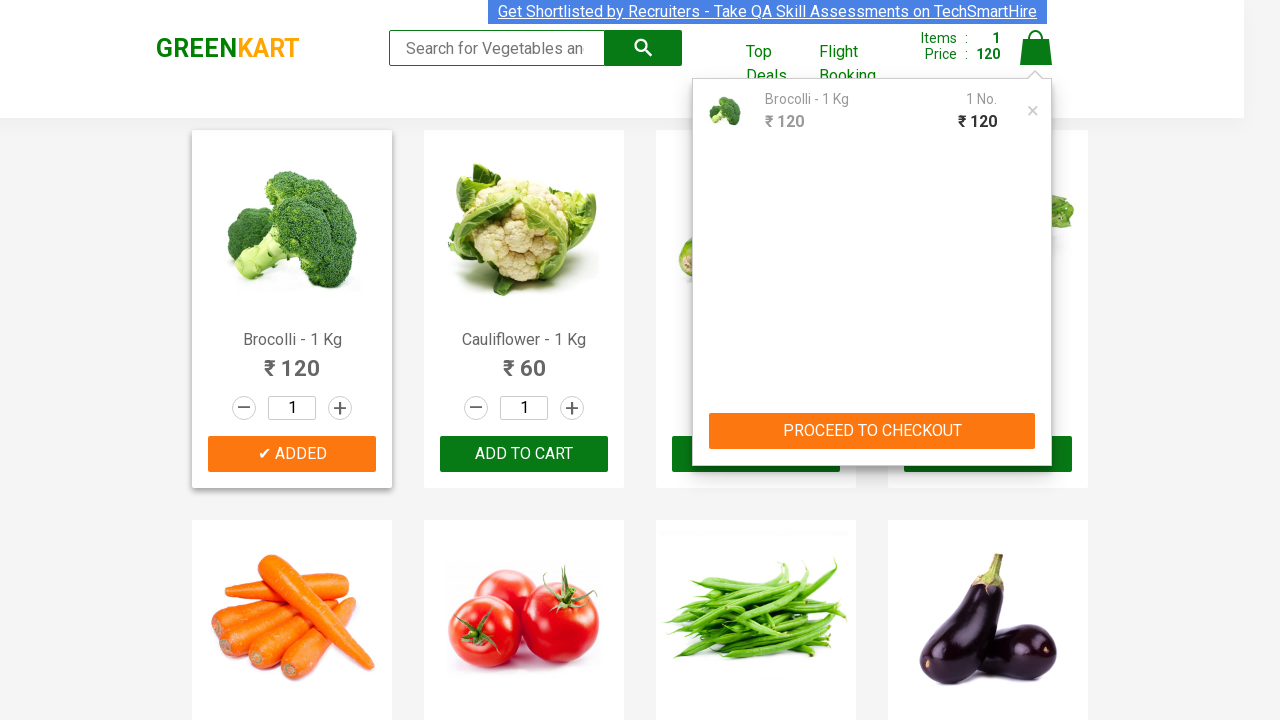

Clicked PROCEED TO CHECKOUT button at (872, 431) on xpath=//button[text()='PROCEED TO CHECKOUT']
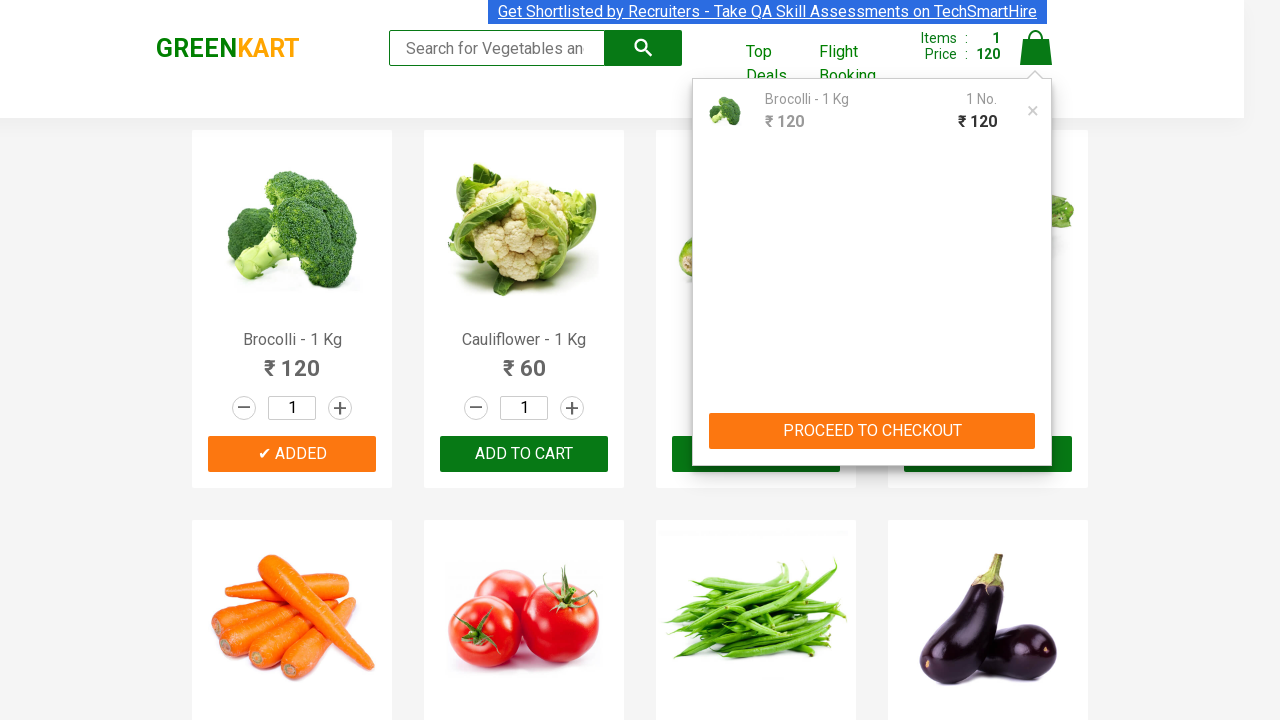

Checkout page loaded with promo code field visible
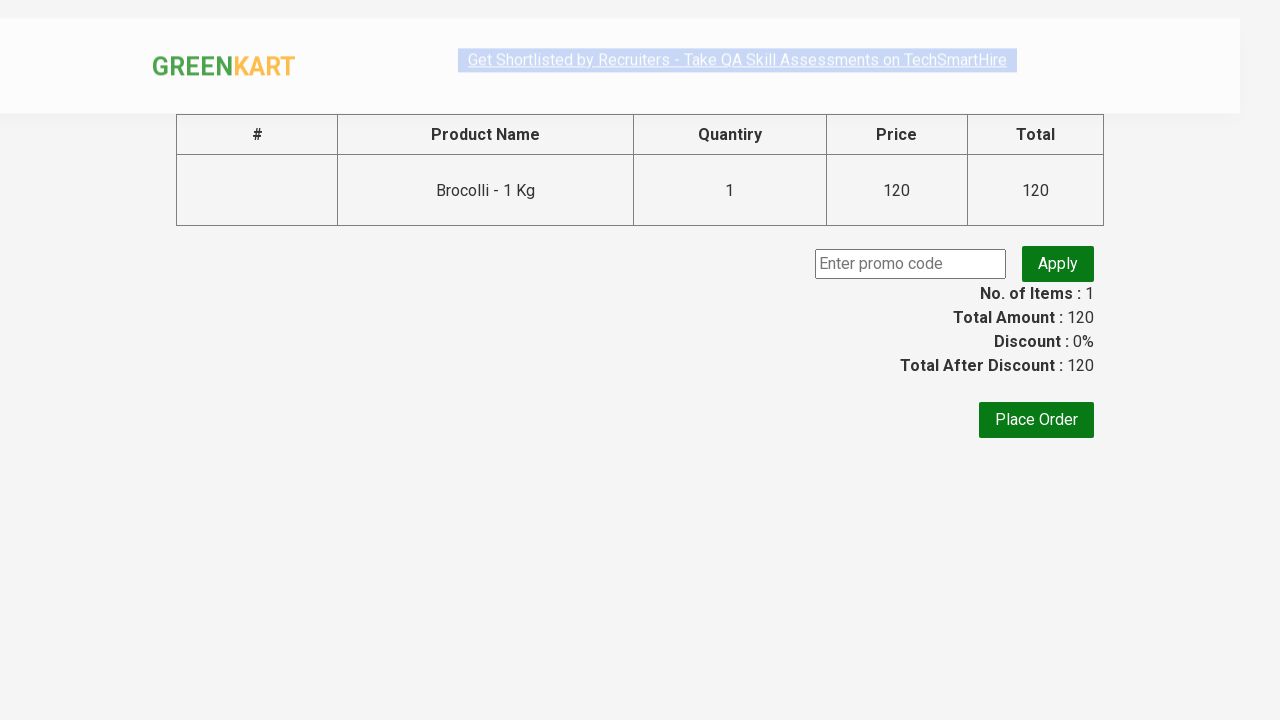

Filled promo code field with 'rahulshettyacademy' on .promoCode
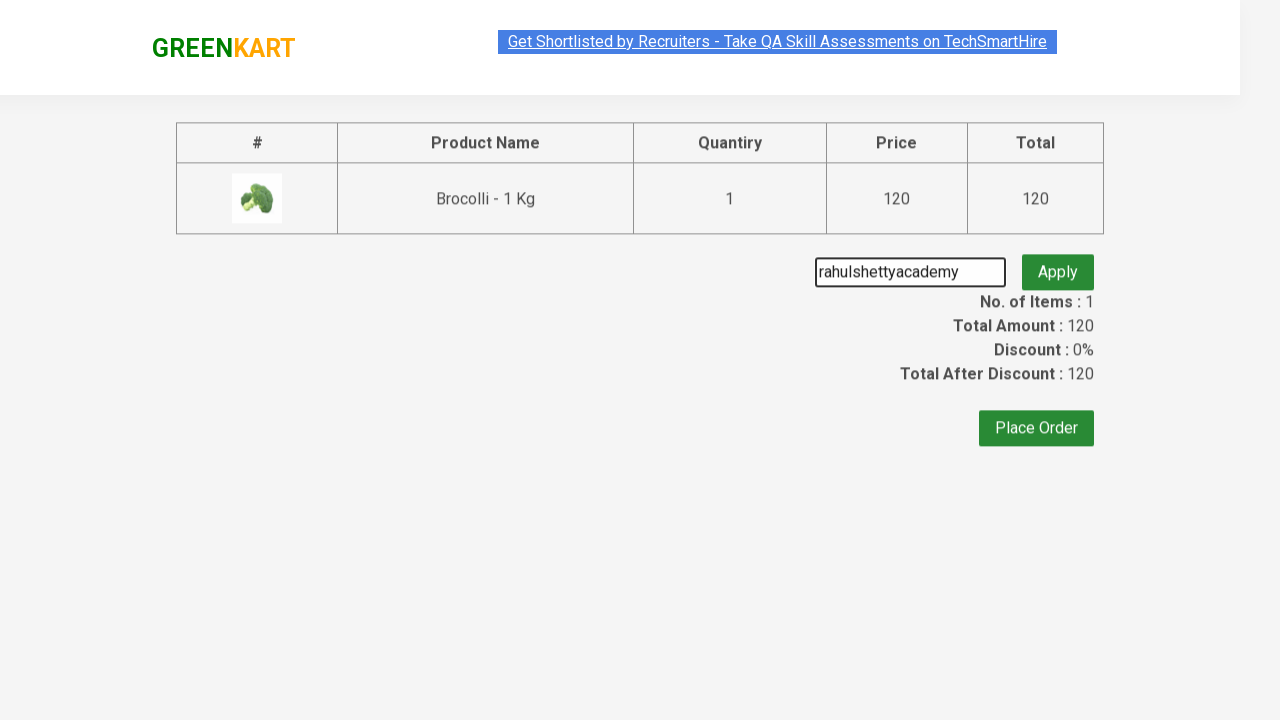

Clicked apply promo button at (1058, 264) on .promoBtn
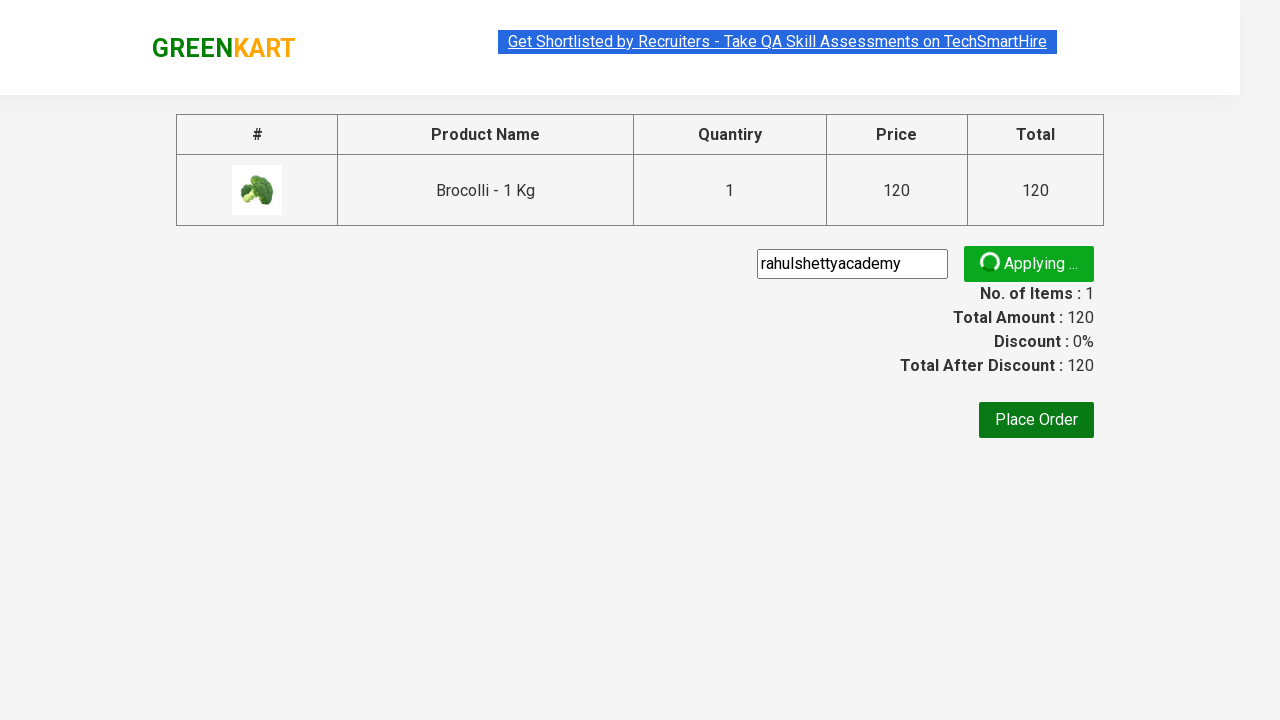

Promo code successfully applied - discount confirmed
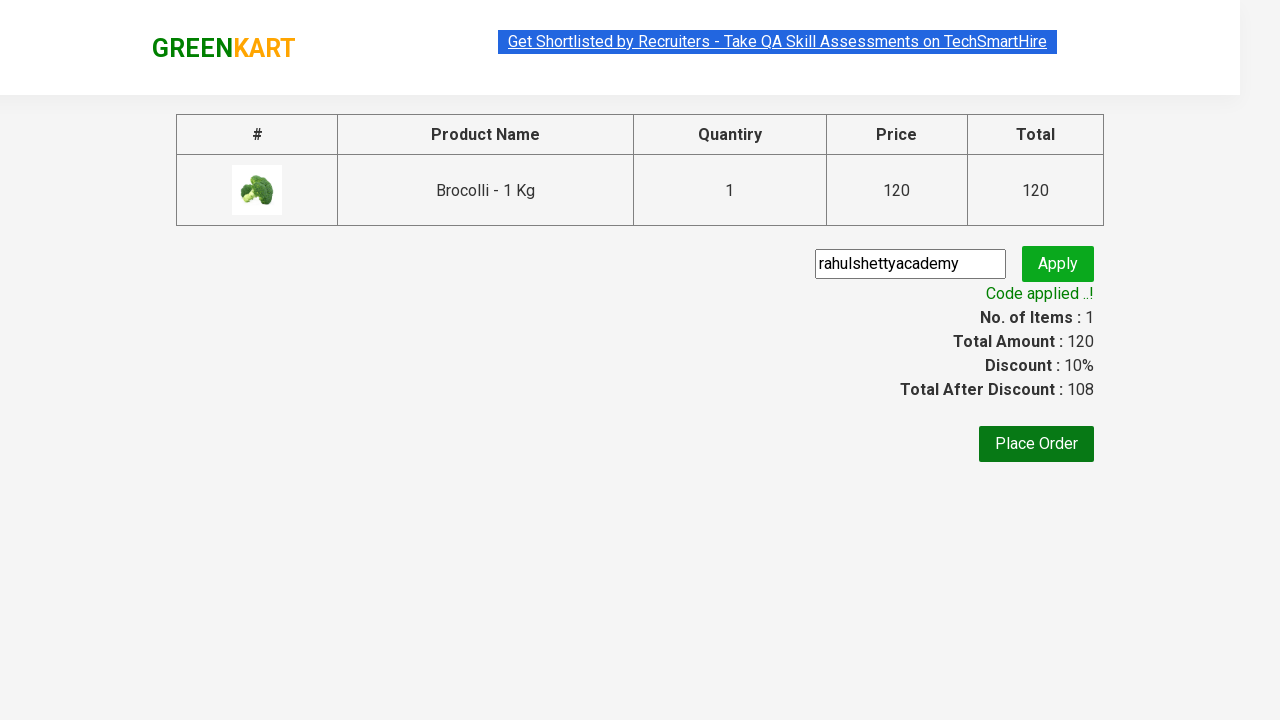

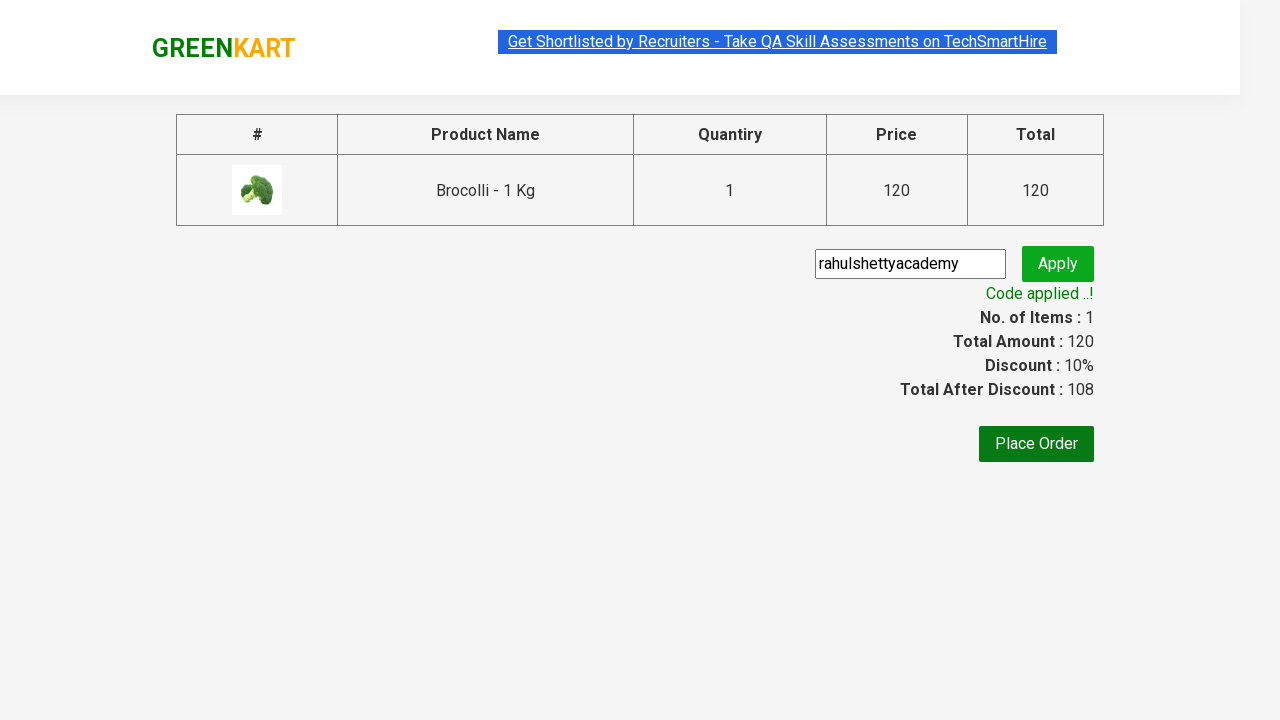